Navigates to python.org homepage and verifies that 'Python' appears in the page title

Starting URL: http://python.org

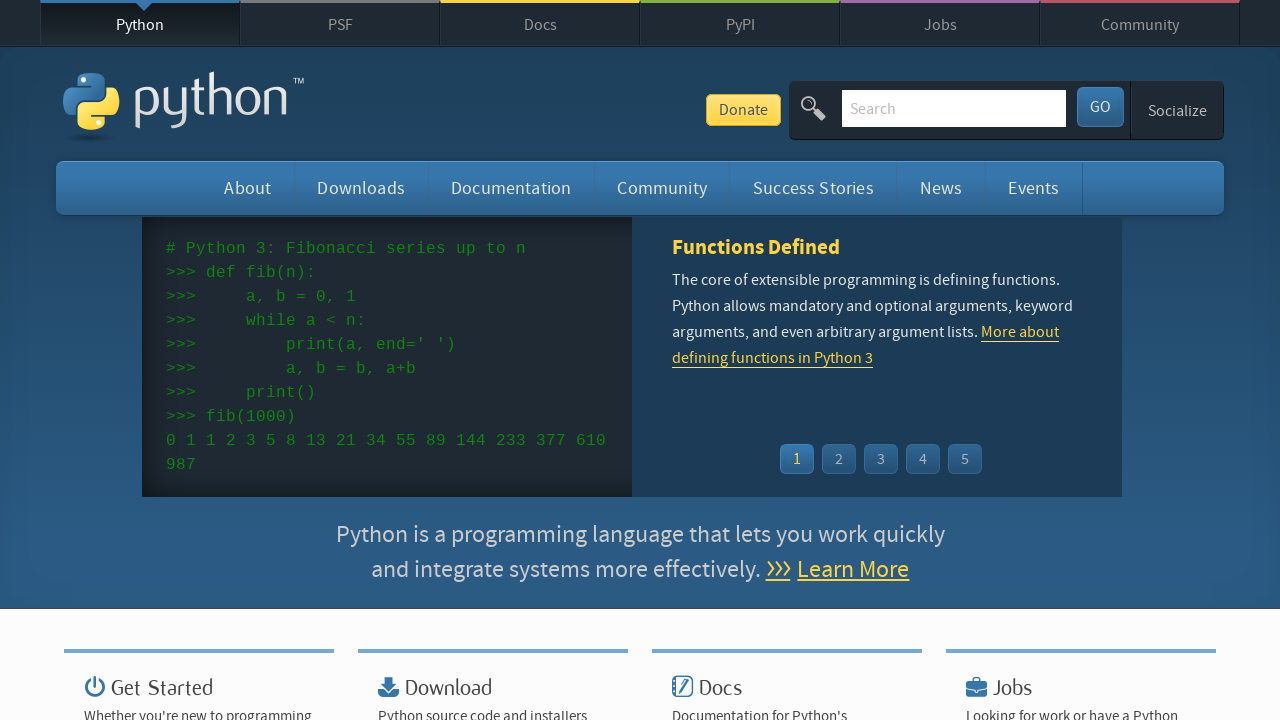

Navigated to http://python.org
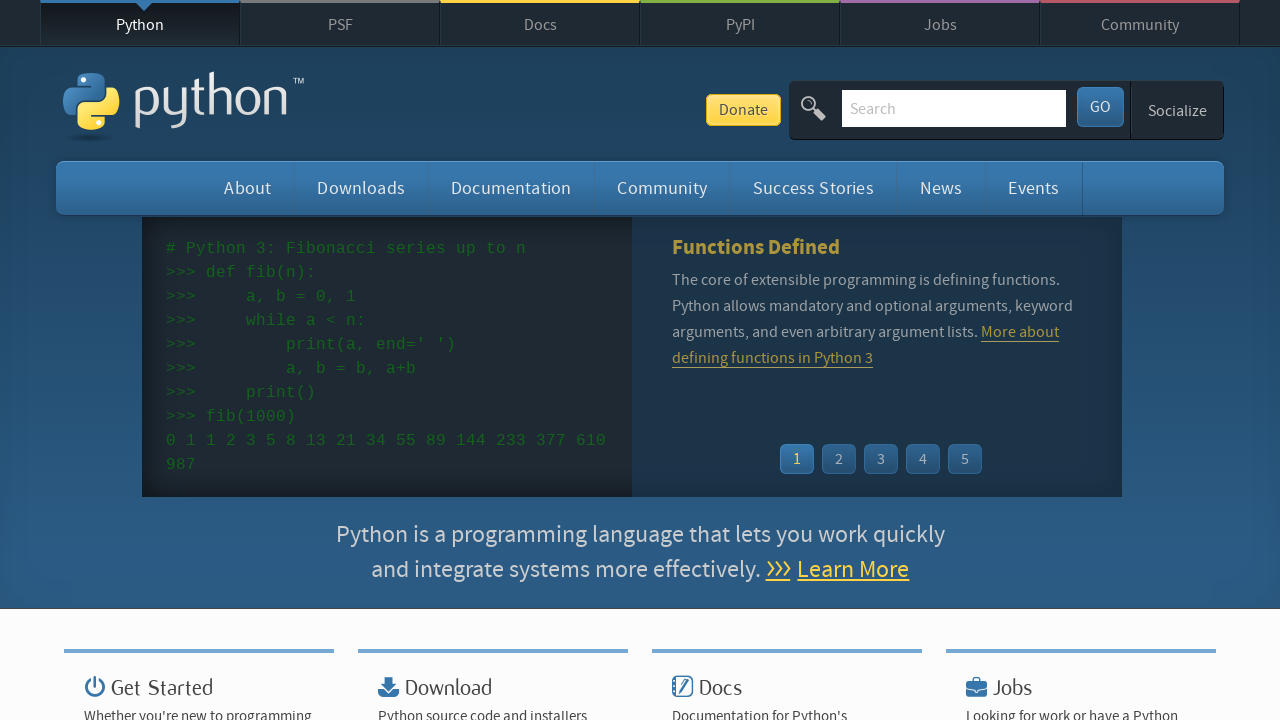

Verified that 'Python' appears in the page title
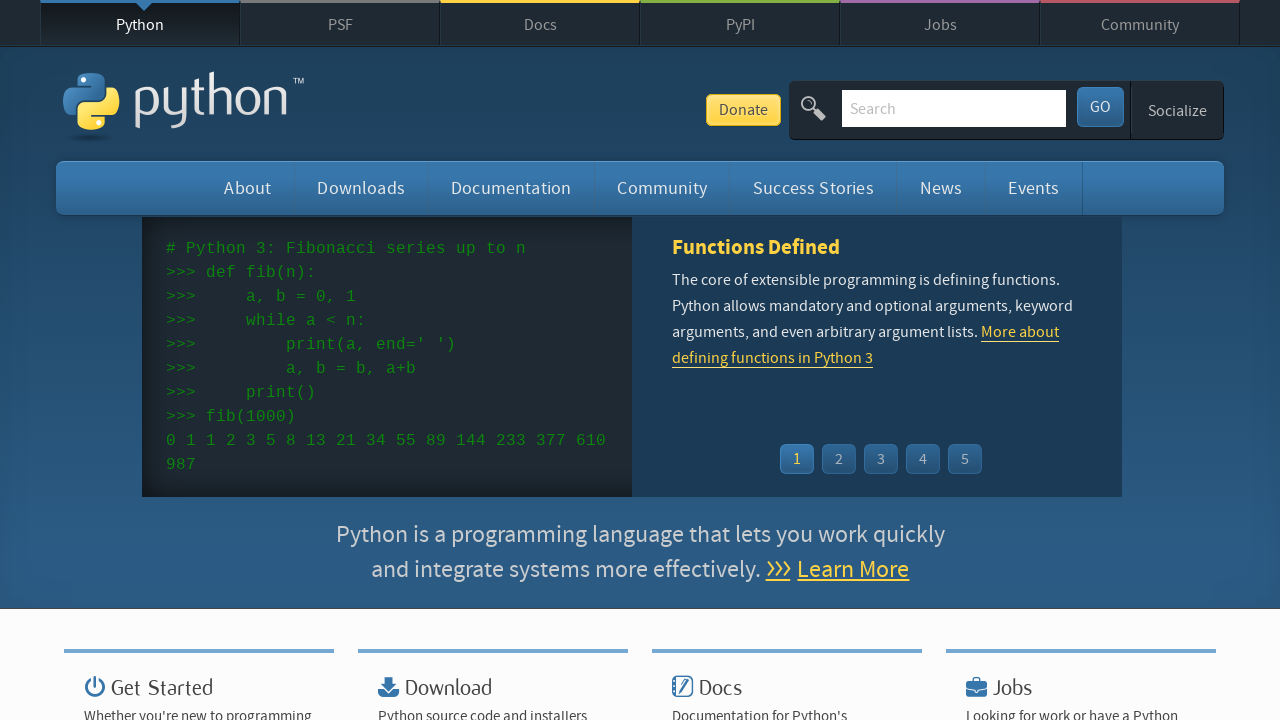

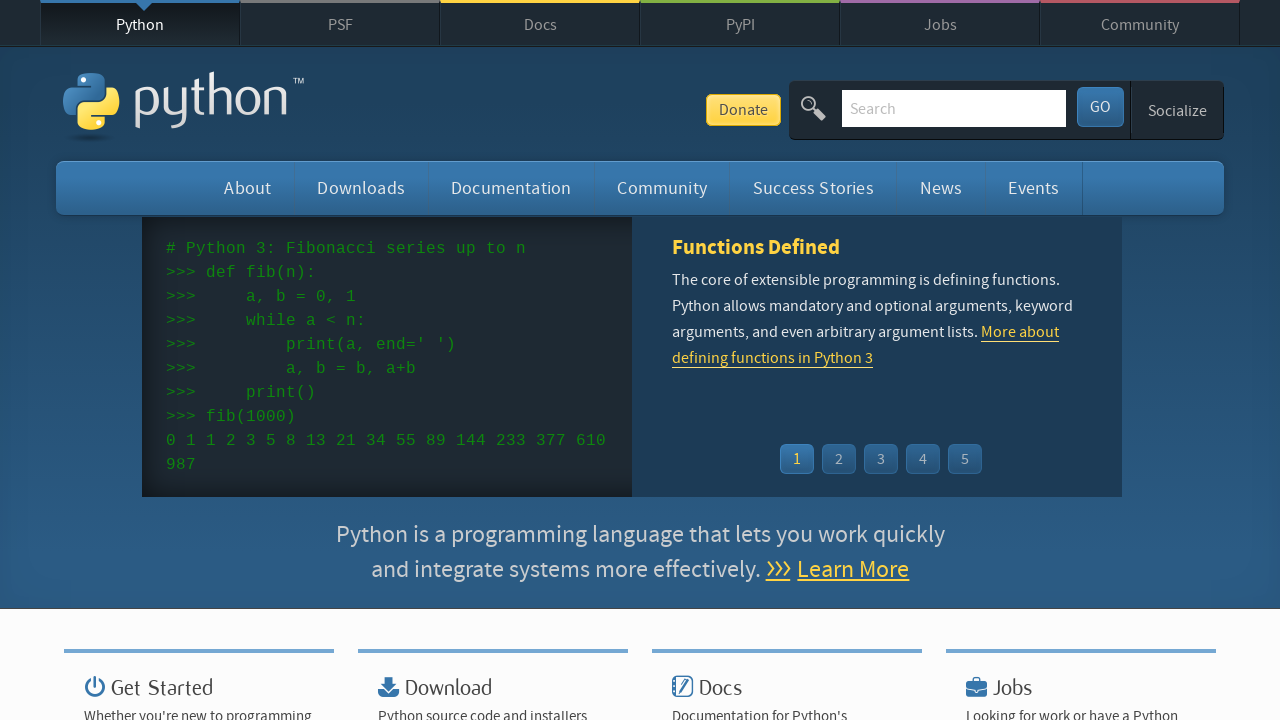